Navigates to the main page, finds and clicks the 10th link in the page, then verifies the resulting page title matches the expected text

Starting URL: https://the-internet.herokuapp.com

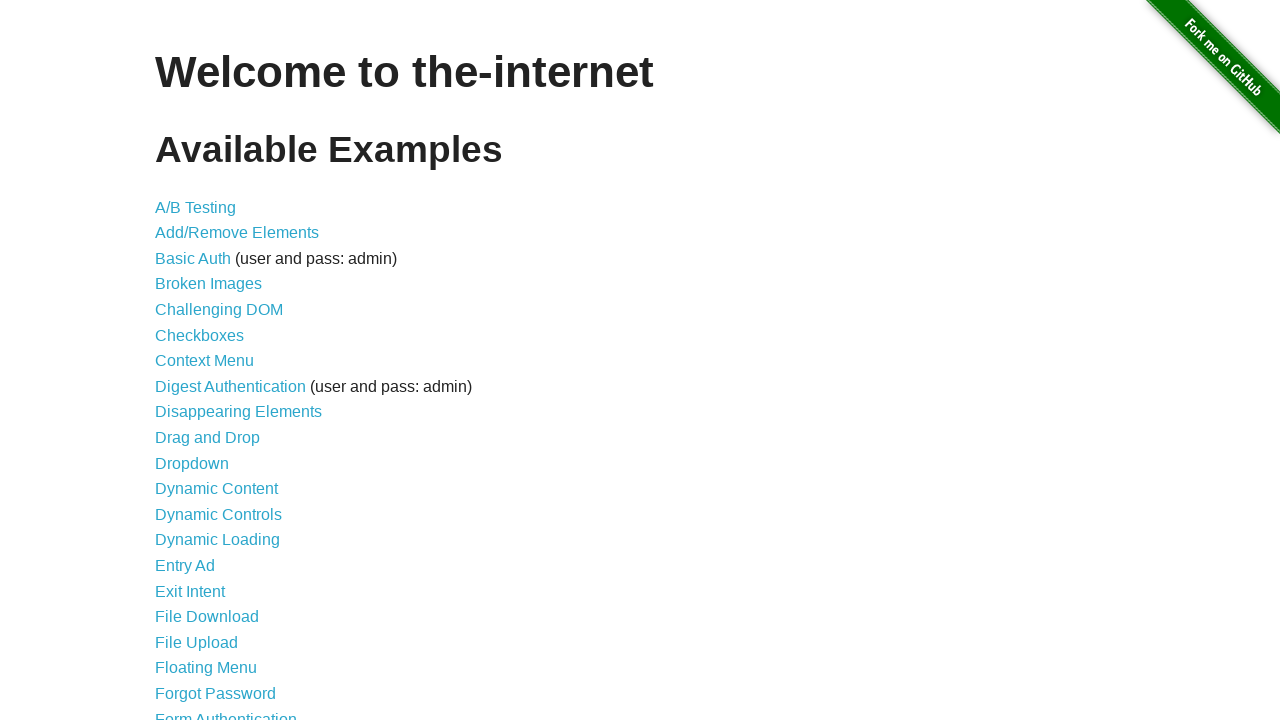

Navigated to the main page at https://the-internet.herokuapp.com
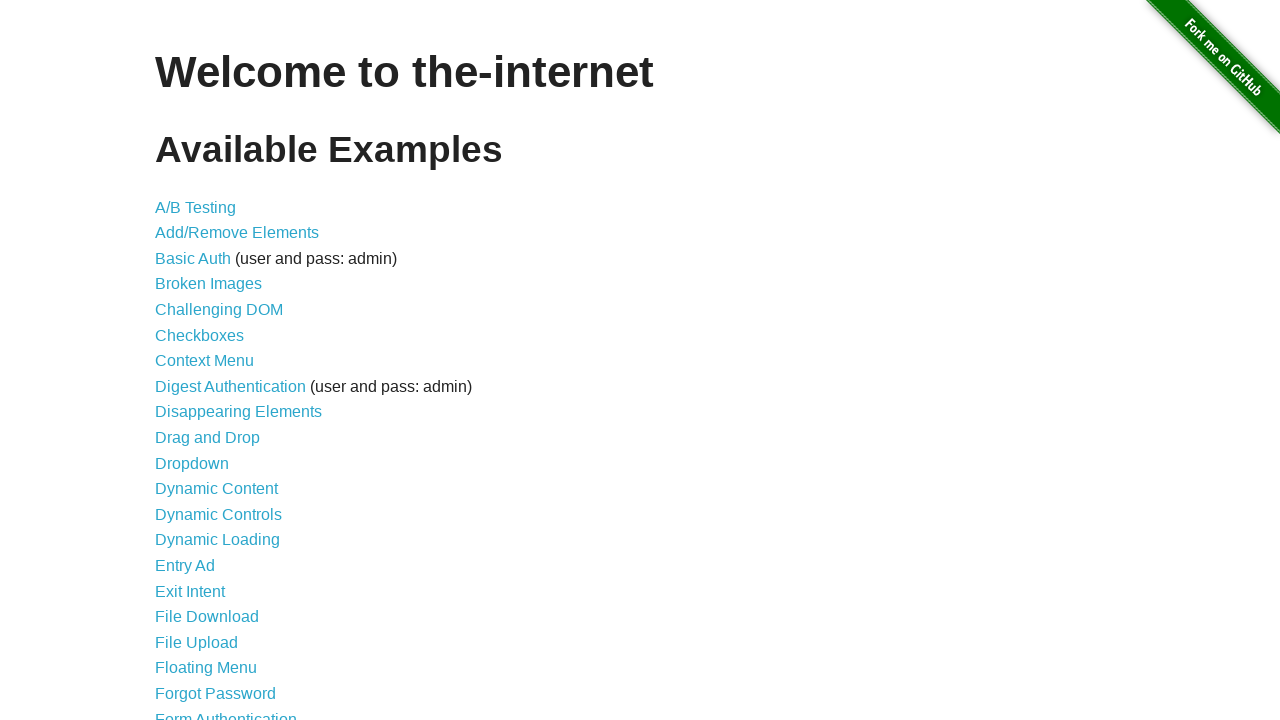

Located all links on the page
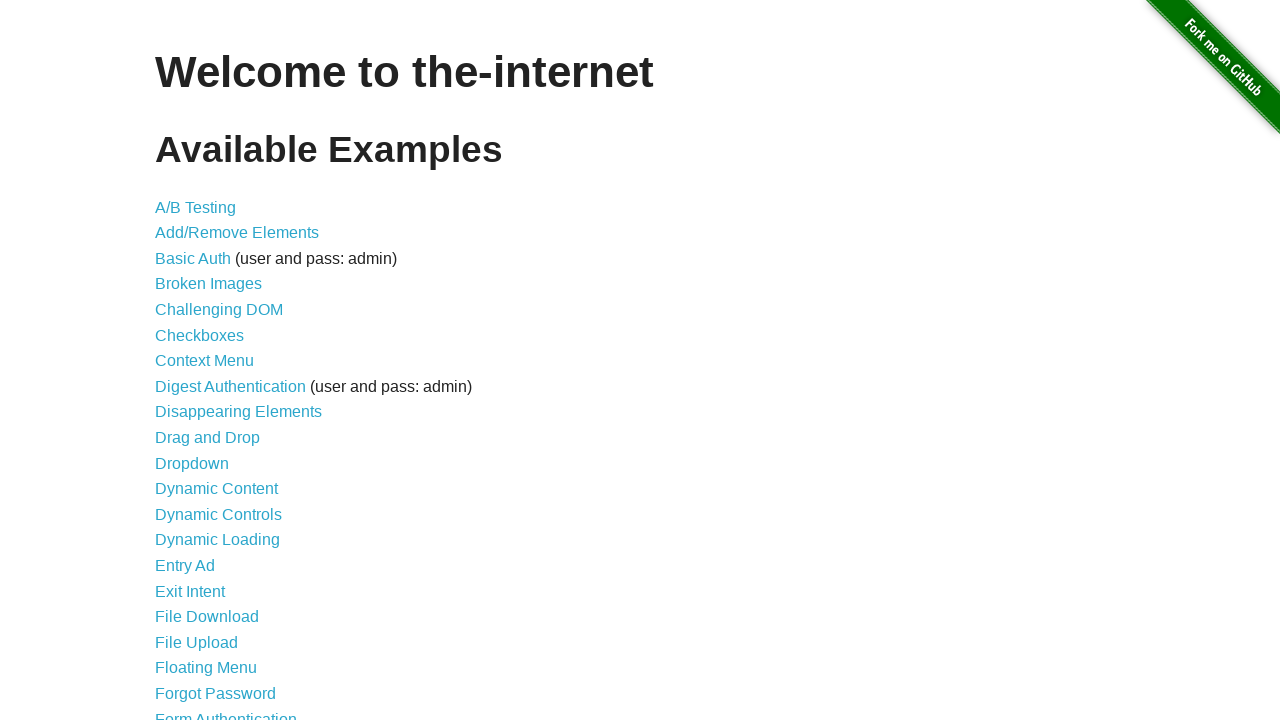

Clicked the 10th link on the page at (238, 412) on a >> nth=9
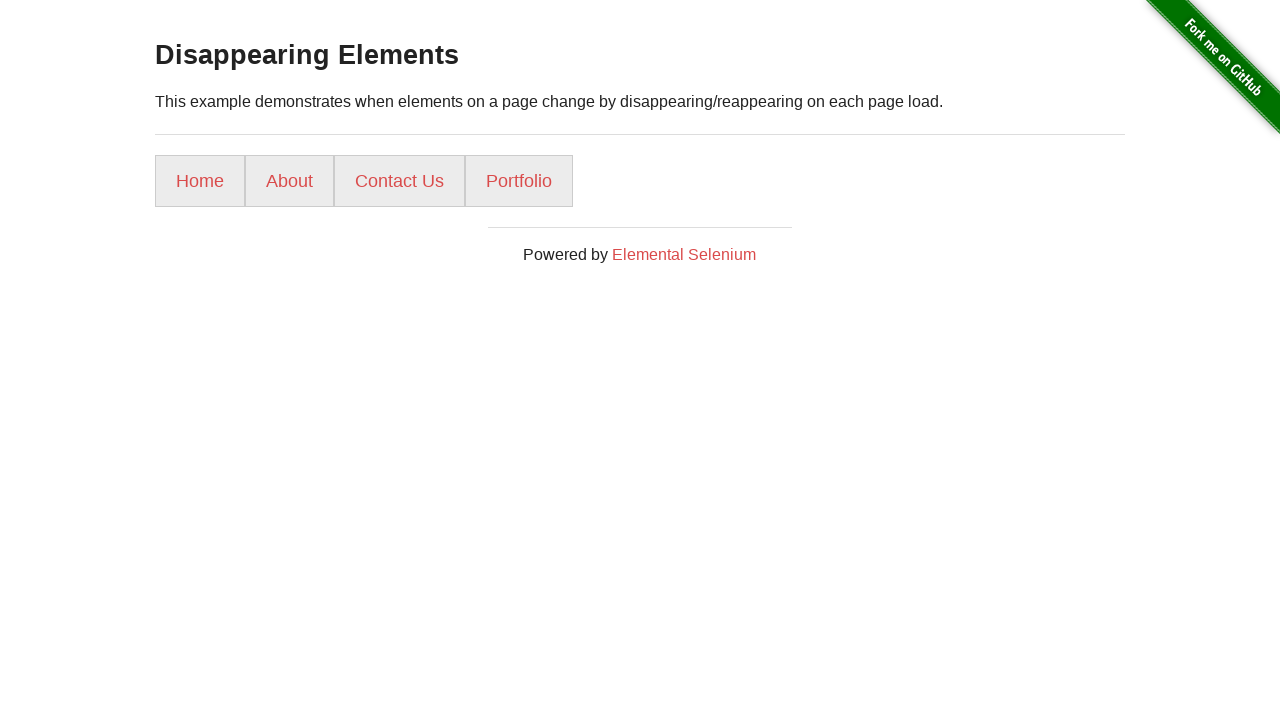

Result page loaded and title element verified
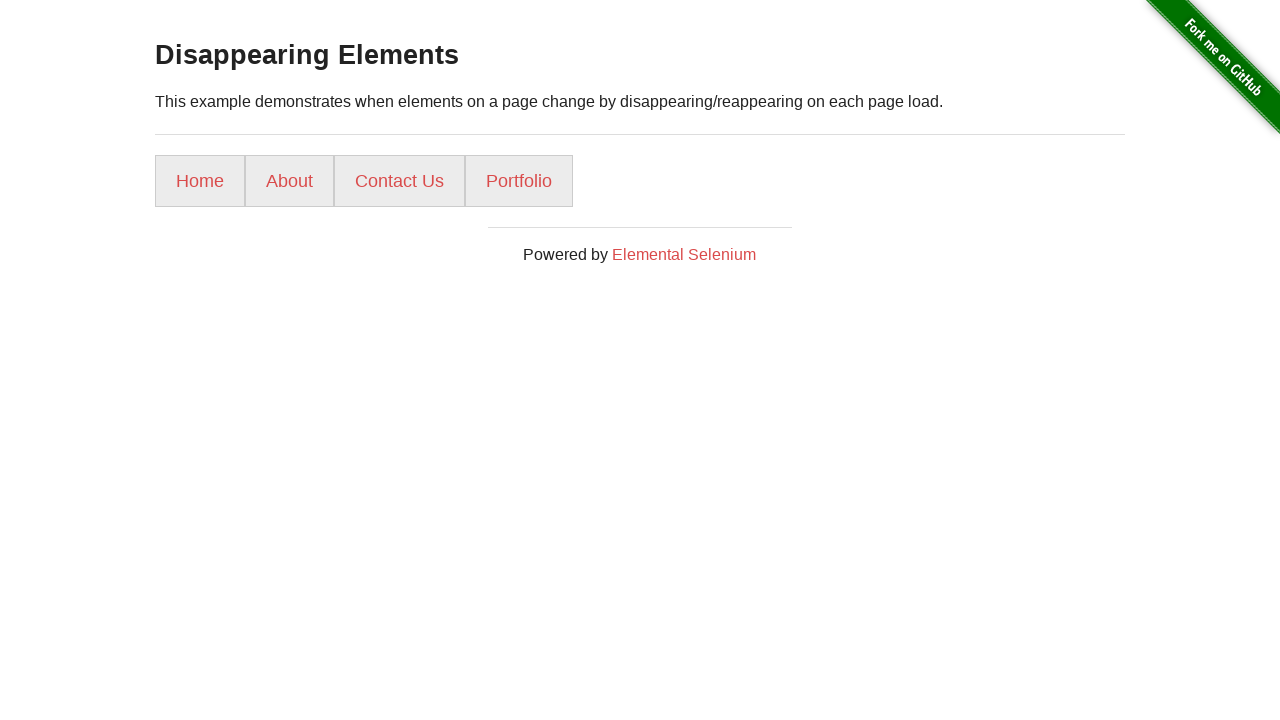

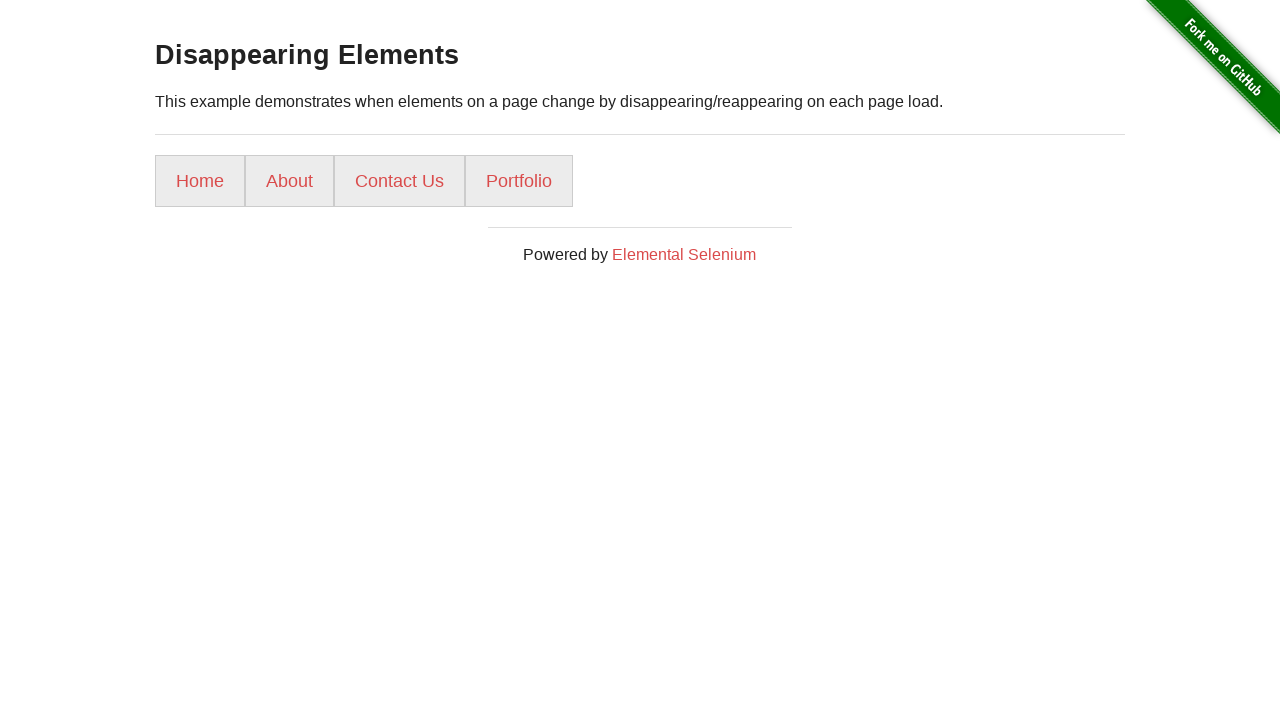